Tests a contact form submission by filling in name, email, subject, and message fields, then clicking the Send button and verifying the success message appears.

Starting URL: http://www.testdiary.com/training/selenium/selenium-test-page/

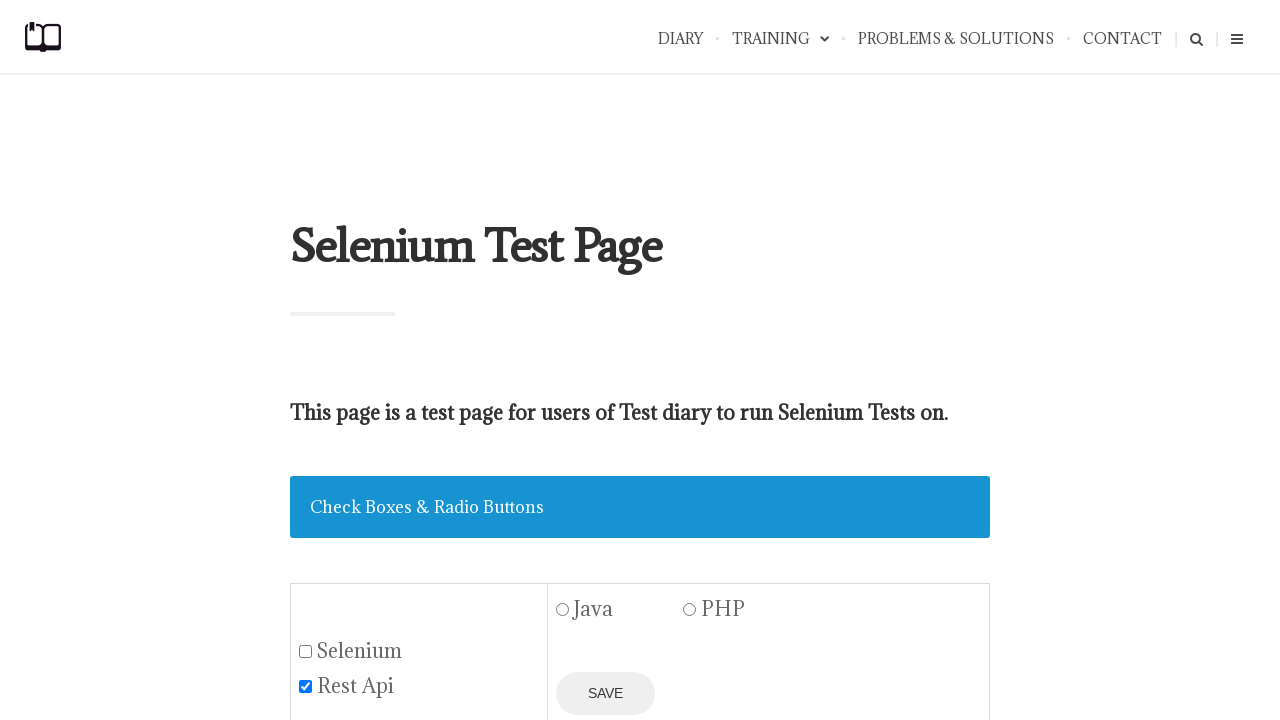

Waited for contact form name field to load
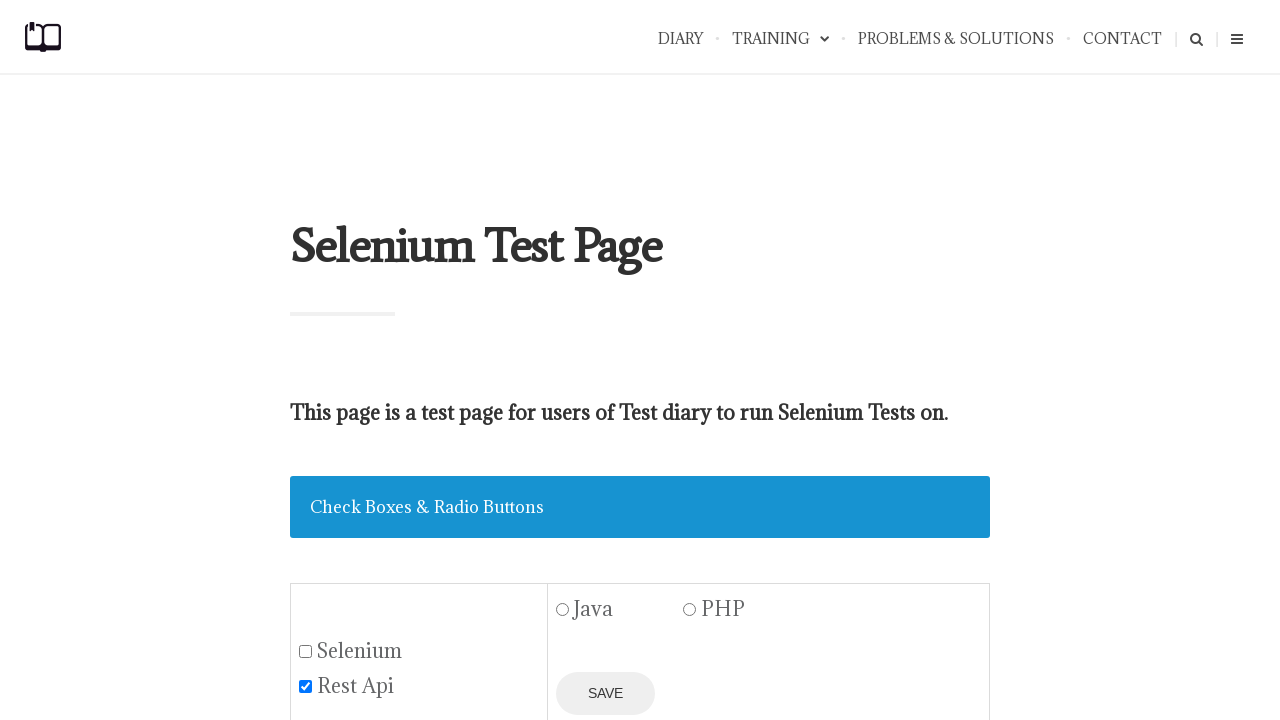

Filled in name field with 'Femi' on input[name='your-name']
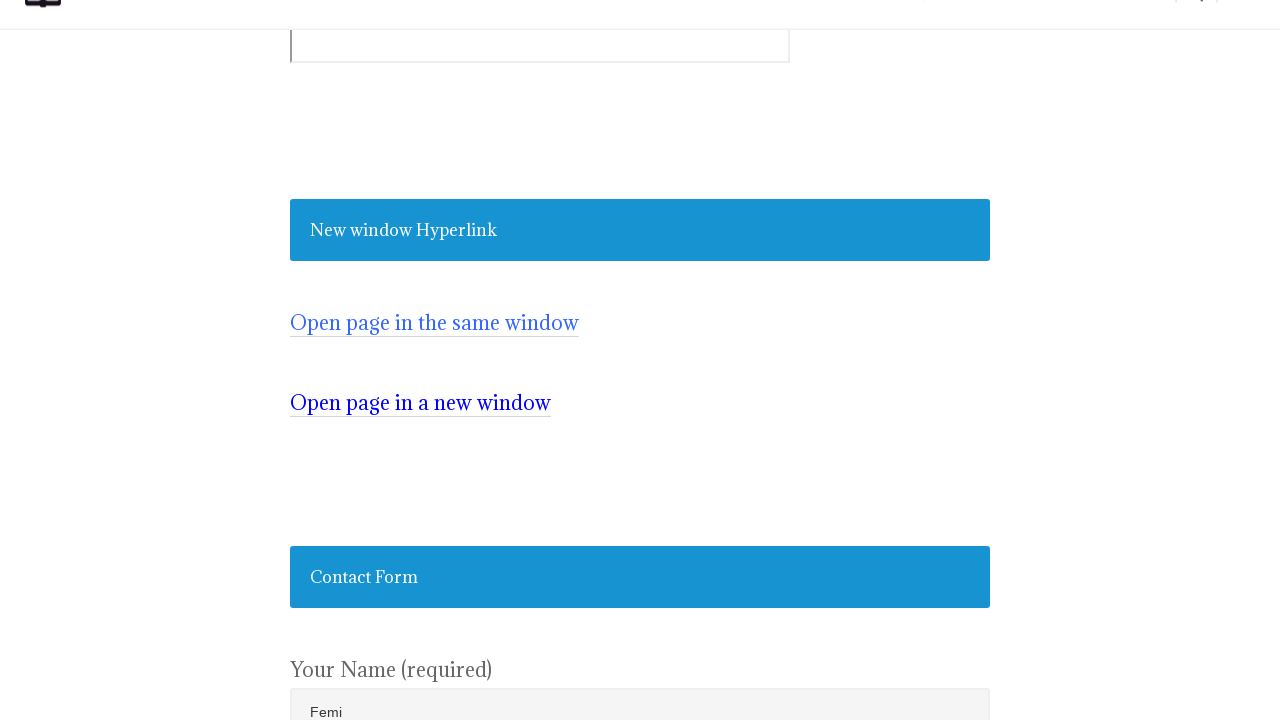

Filled in email field with 'contact@testdiary.com' on input[name='your-email']
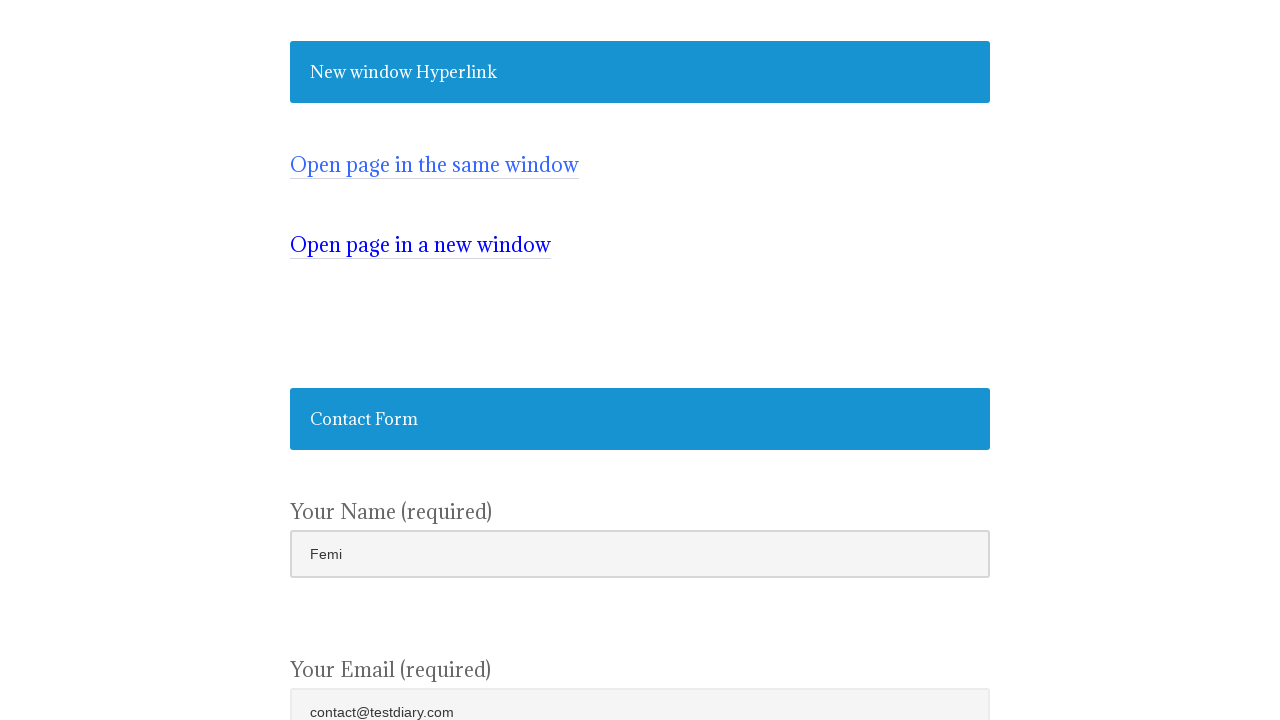

Filled in subject field with 'New tester' on input[name='your-subject']
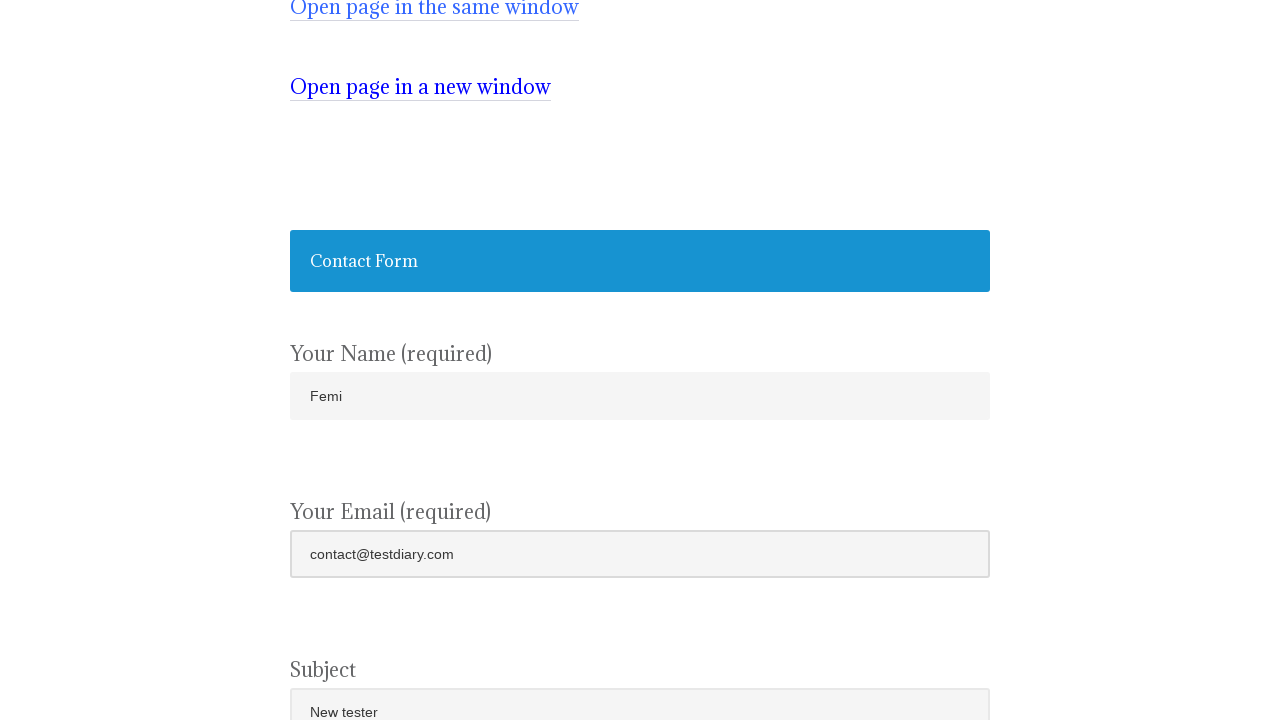

Filled in message field with 'I want to be the best tester.' on textarea[name='your-message']
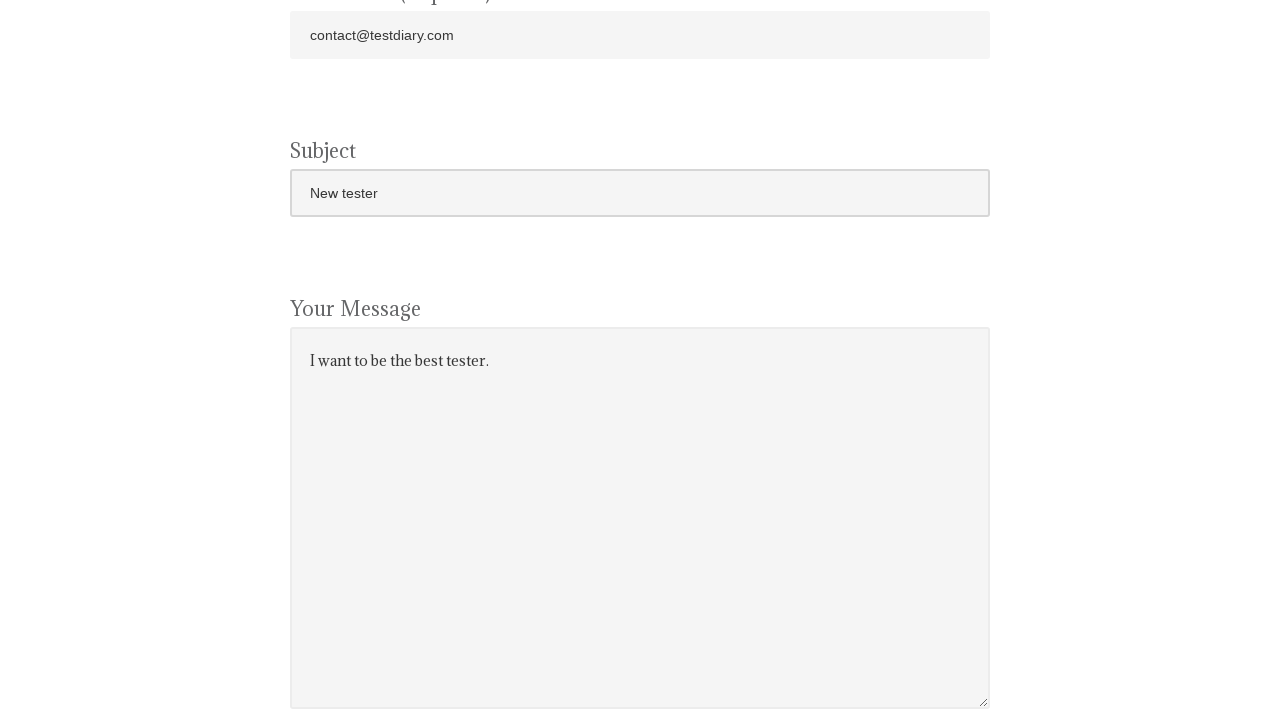

Clicked the Send button to submit the form at (341, 360) on input[value='Send']
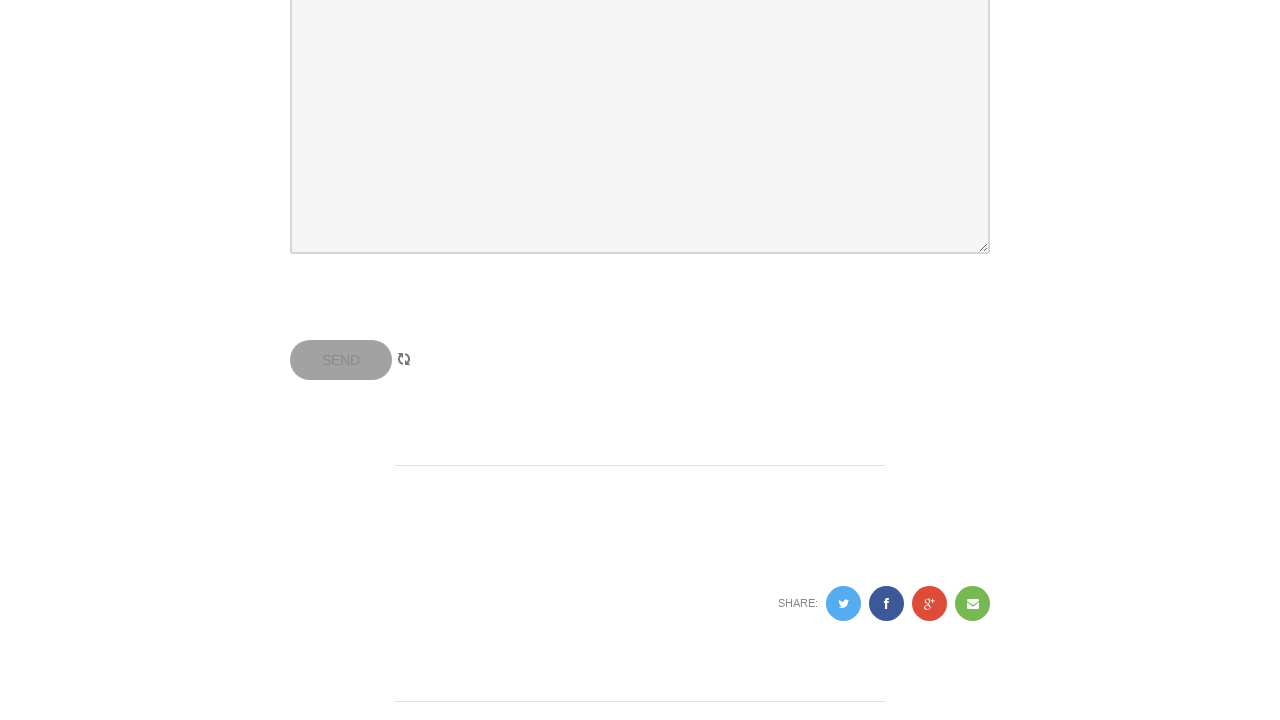

Verified success message appeared after form submission
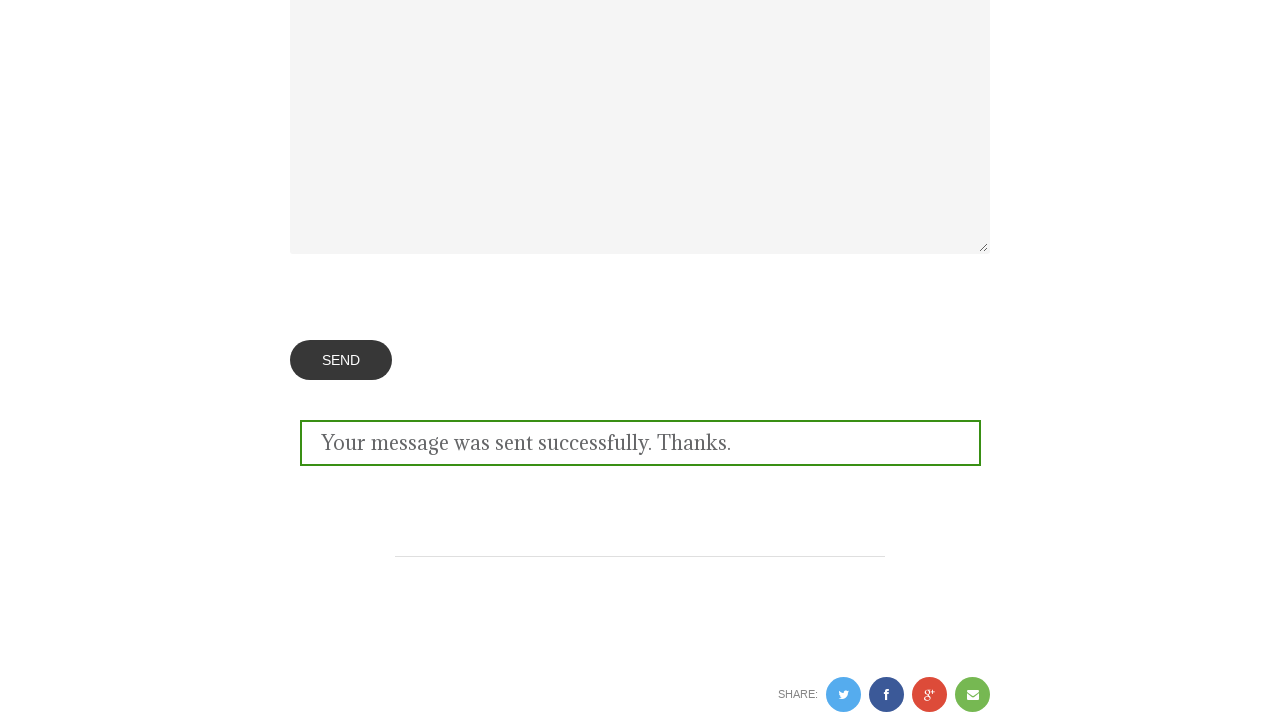

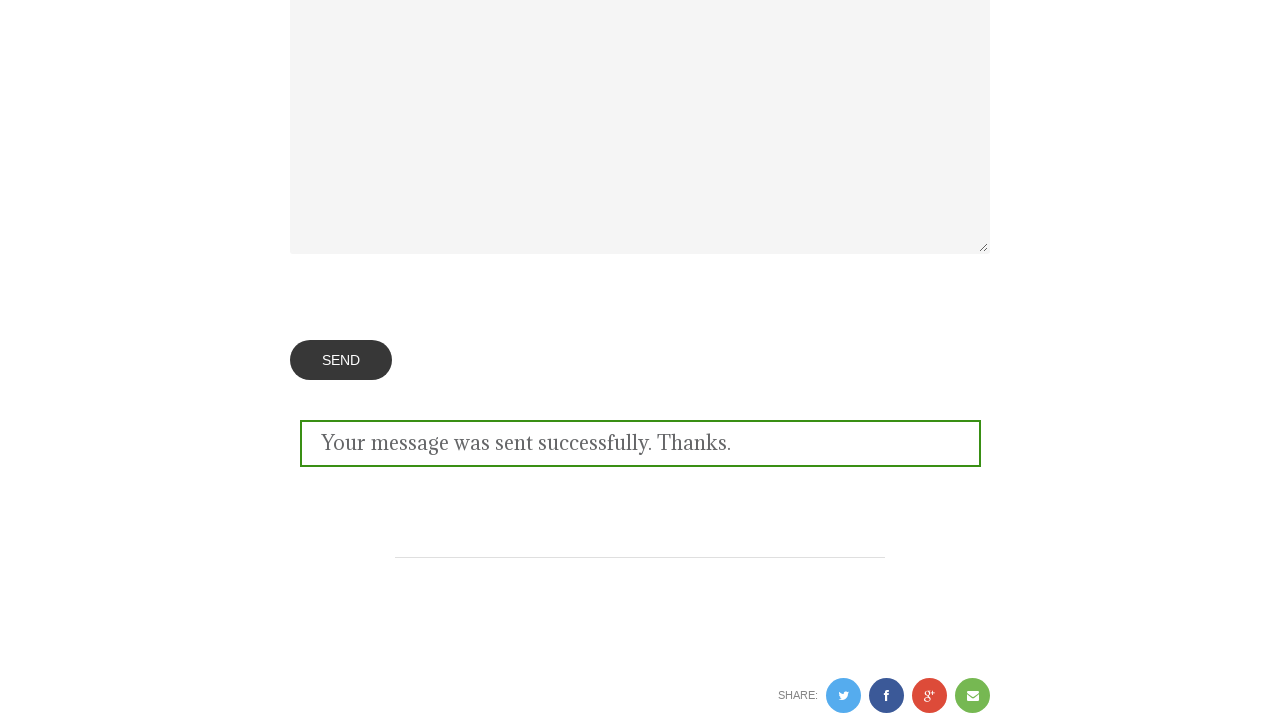